Navigates to DuckDuckGo and retrieves all cookies from the browser

Starting URL: https://duckduckgo.com

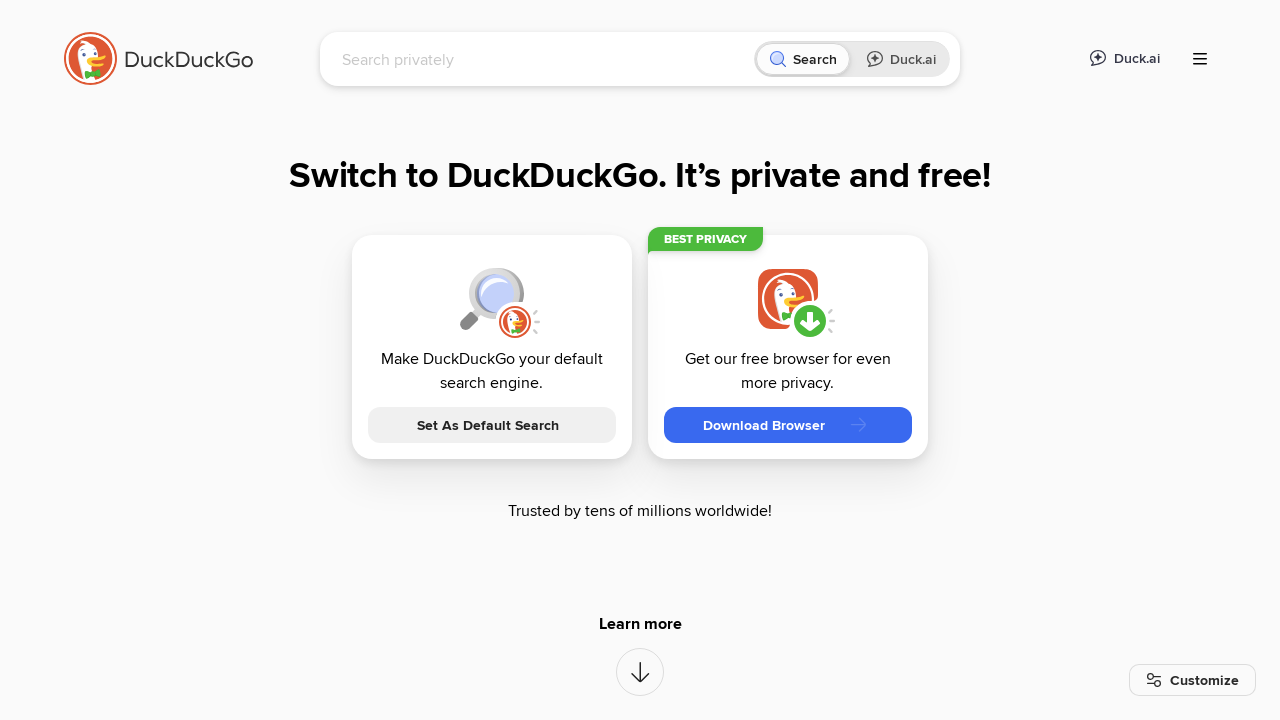

Waited for page to reach networkidle state
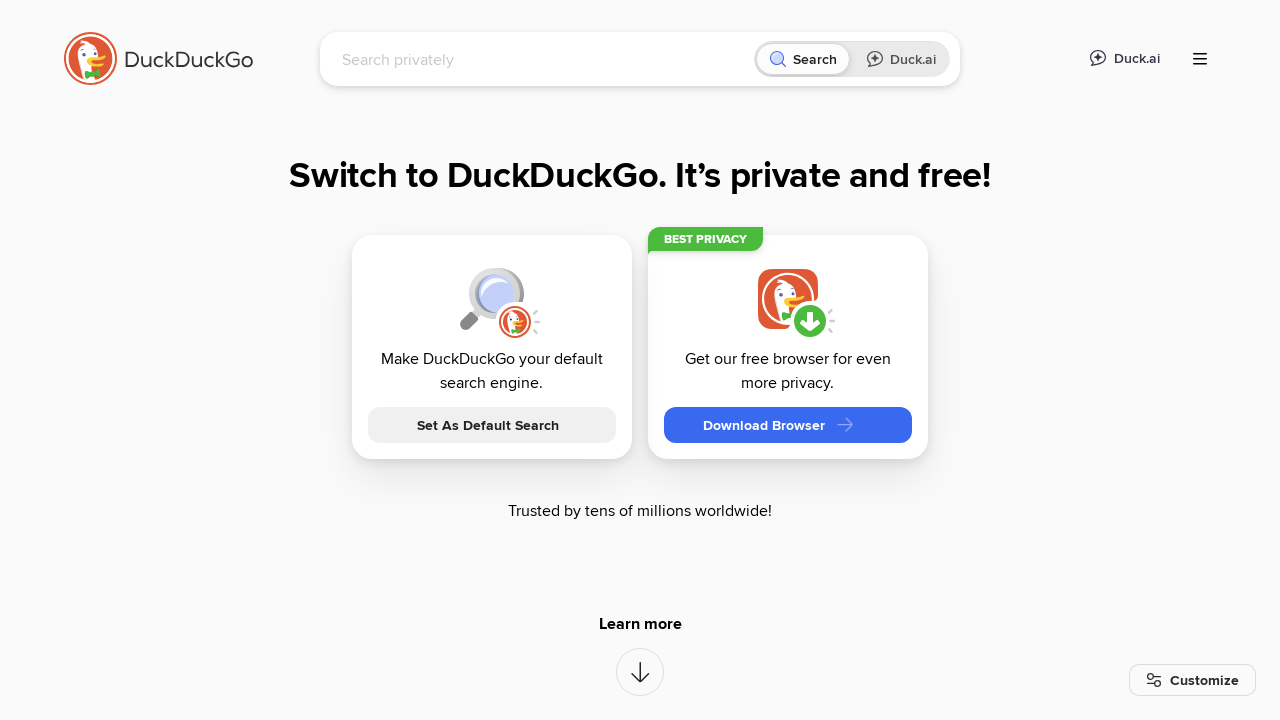

Retrieved all cookies from browser context
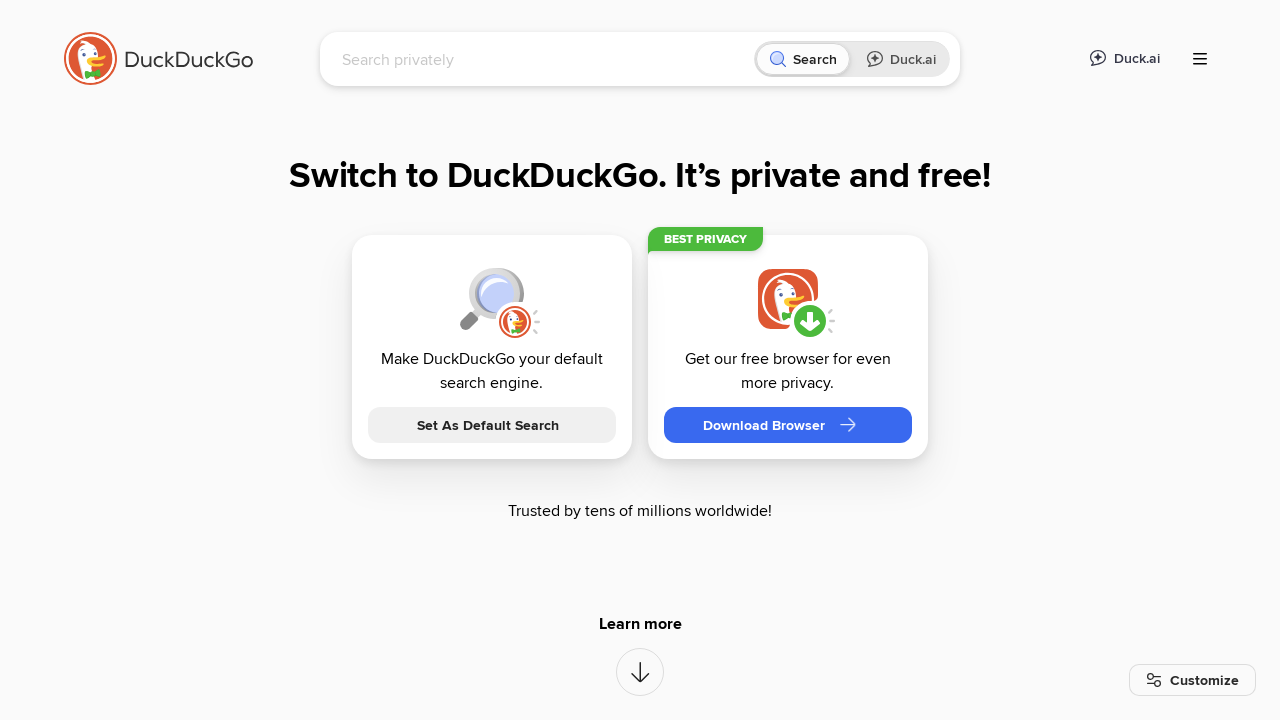

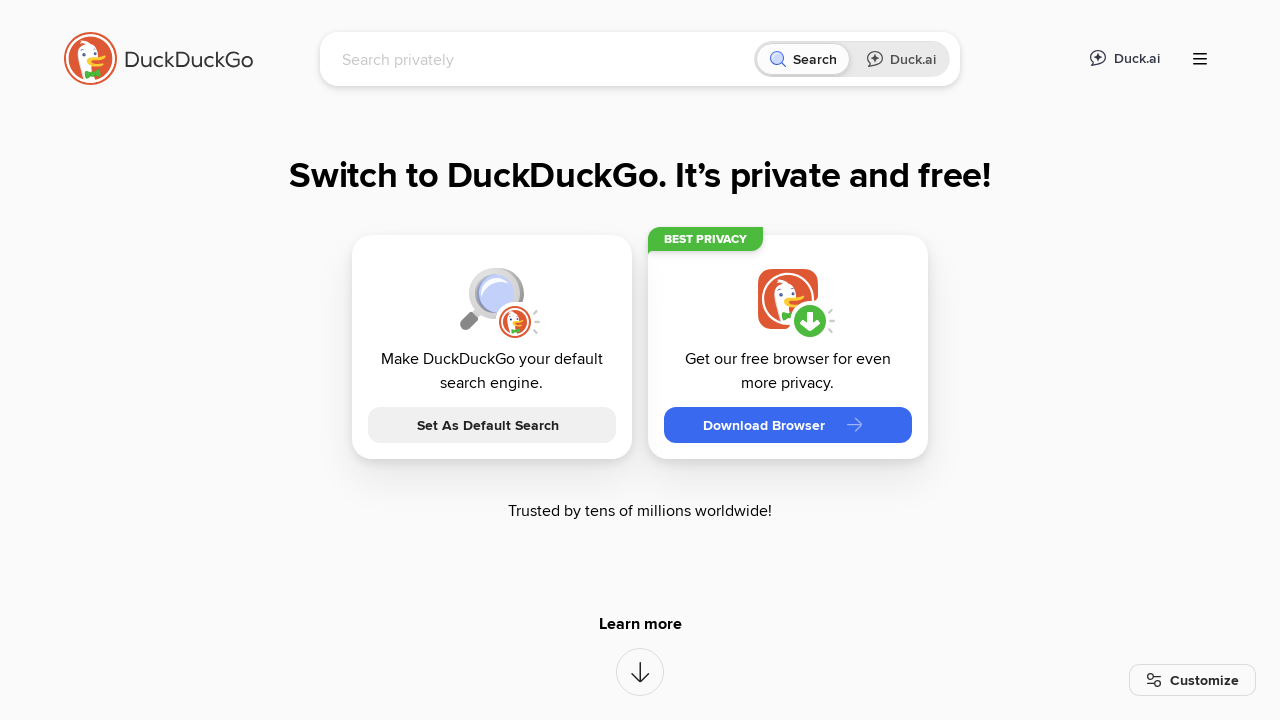